Tests the gender radio button selection on a form by checking if it's enabled and displayed, then clicking it

Starting URL: https://demoqa.com/automation-practice-form

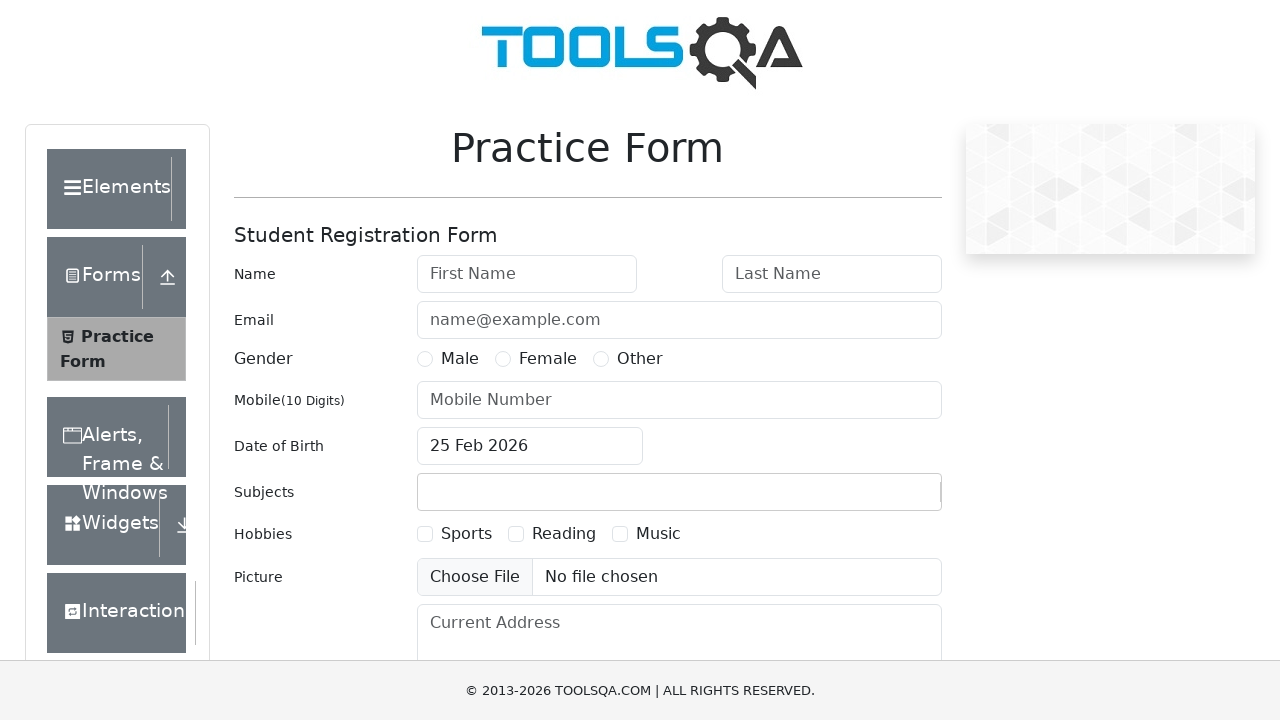

Clicked on the Male gender radio button label at (460, 359) on label[for='gender-radio-1']
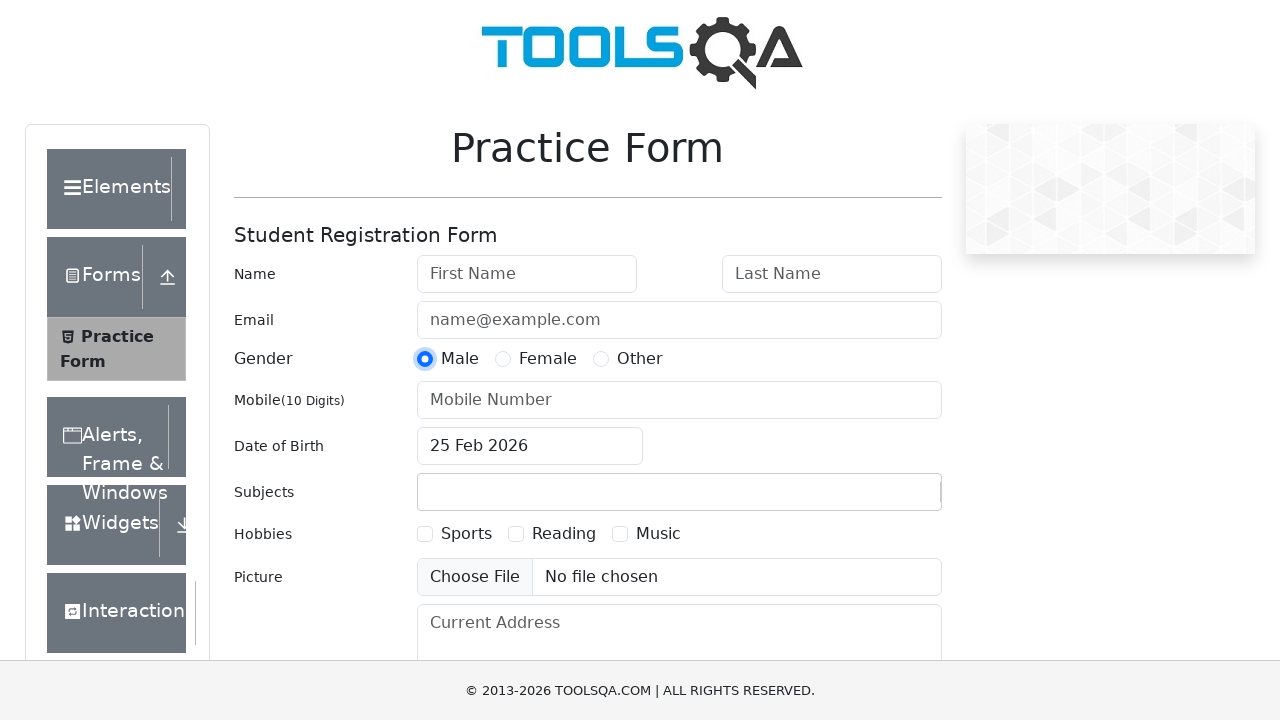

Verified that the Male gender radio button is selected
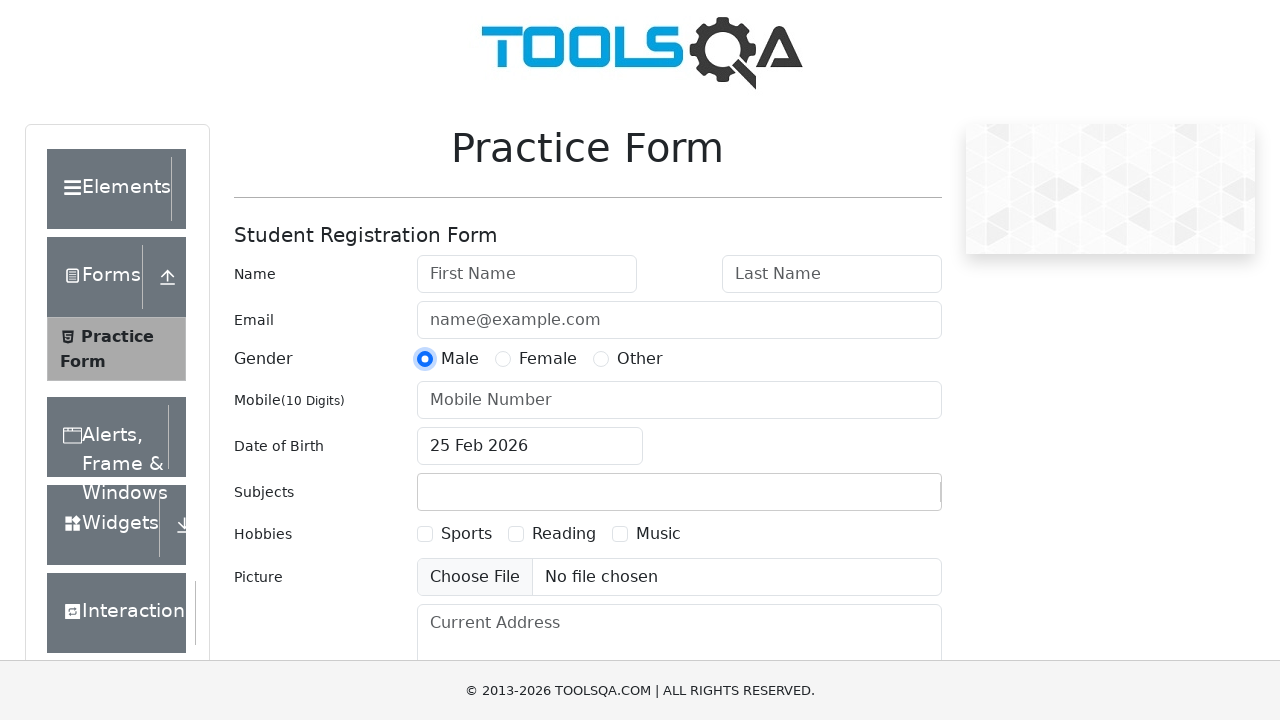

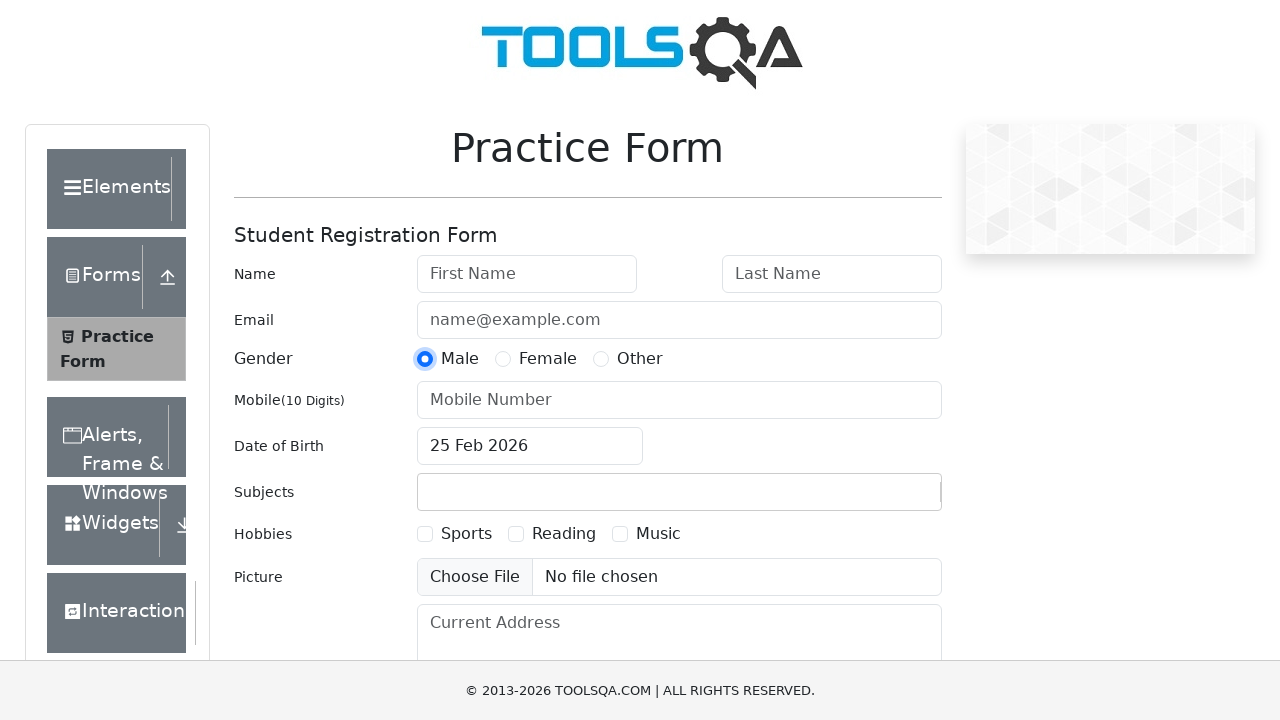